Tests progress bar widget by clicking the start button and waiting for the progress bar to complete successfully

Starting URL: https://www.tutorialspoint.com/selenium/practice/progress-bar.php

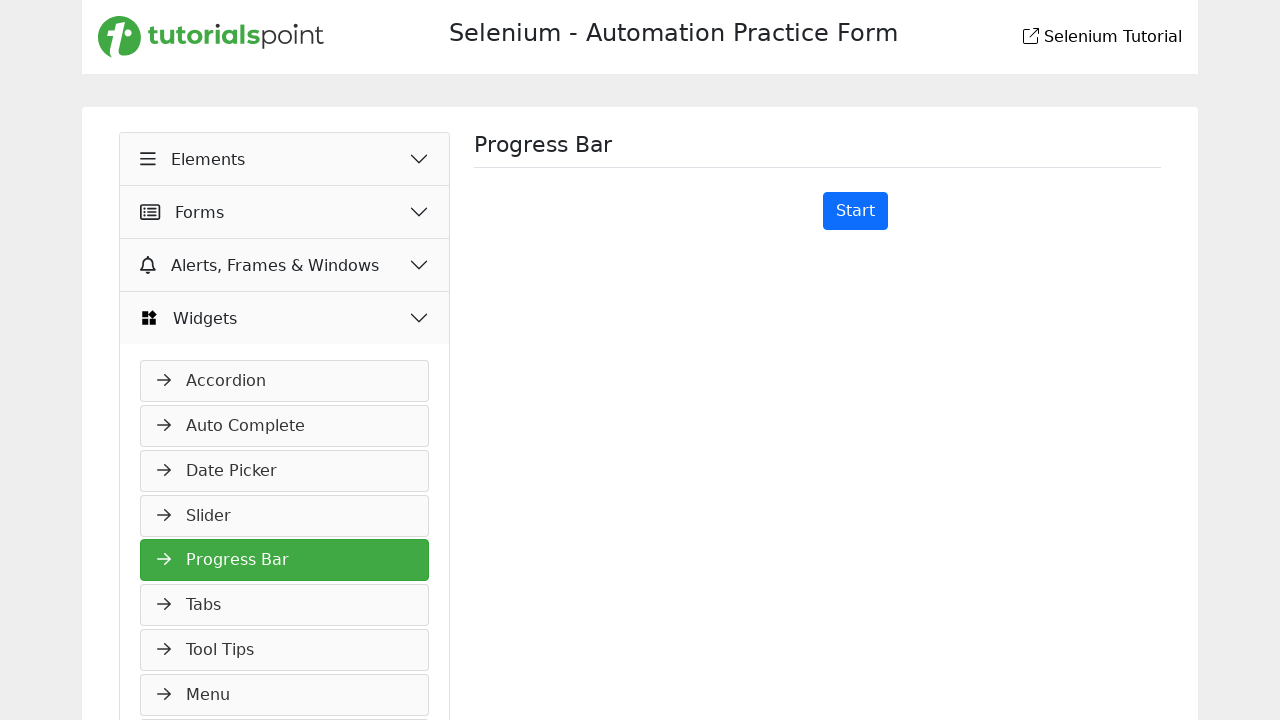

Clicked the start progress button at (855, 211) on #startProgressTimer
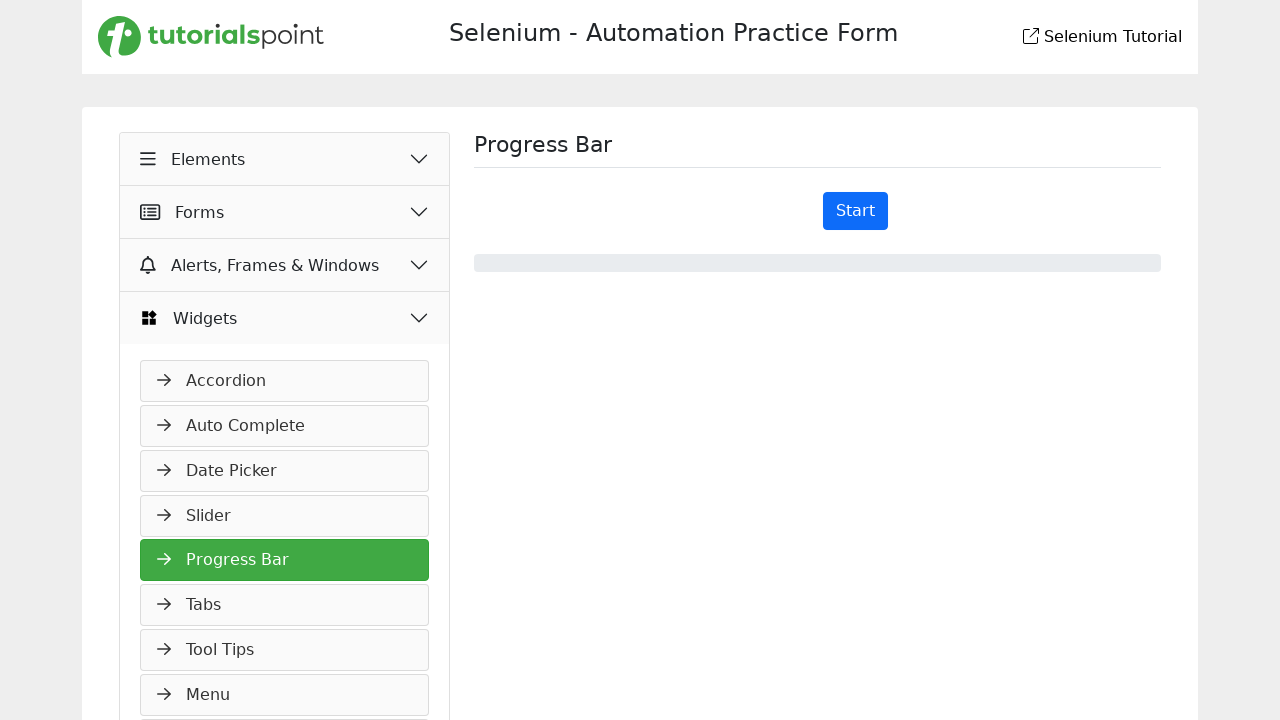

Progress bar completed successfully
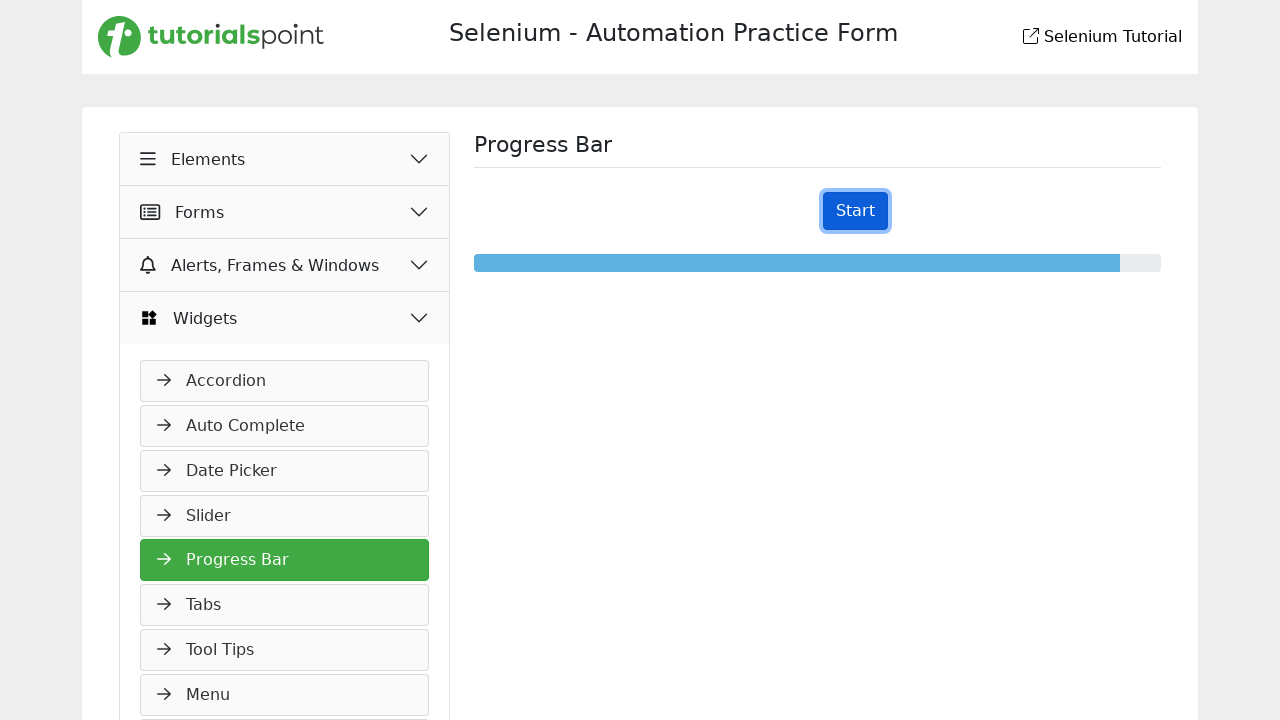

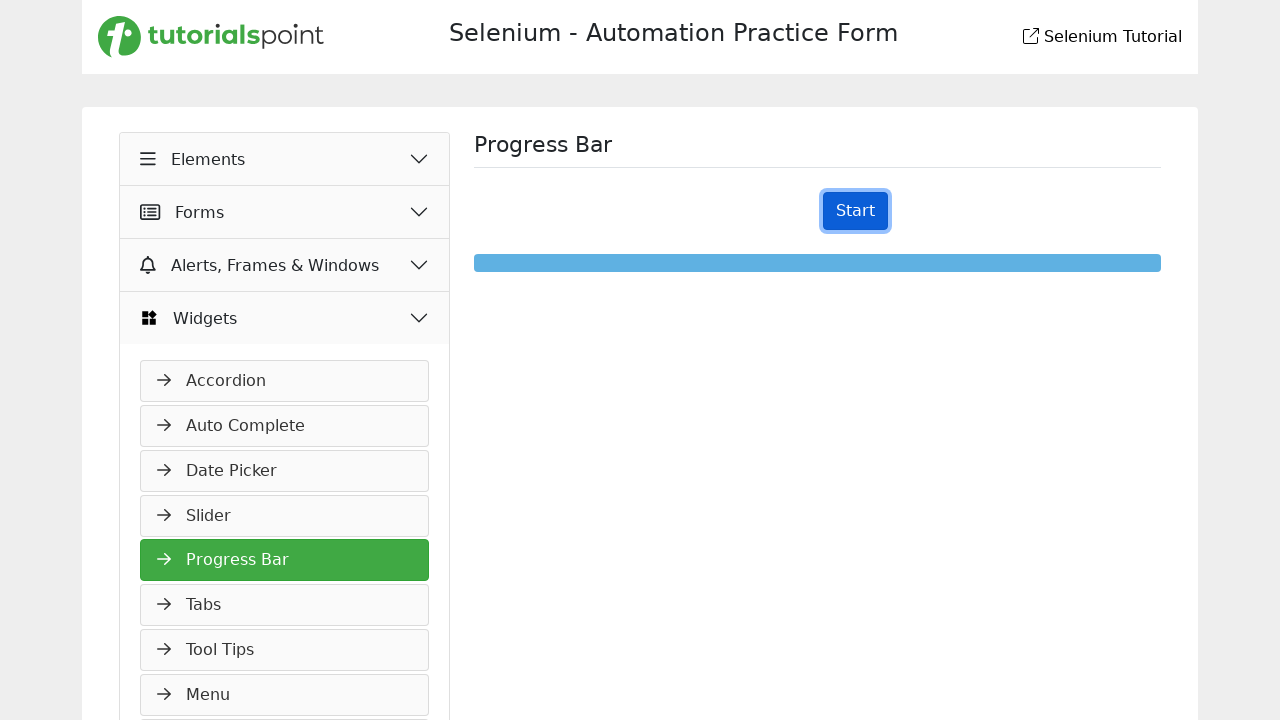